Tests double-click functionality by double-clicking a button and verifying a confirmation message appears

Starting URL: https://demoqa.com/buttons

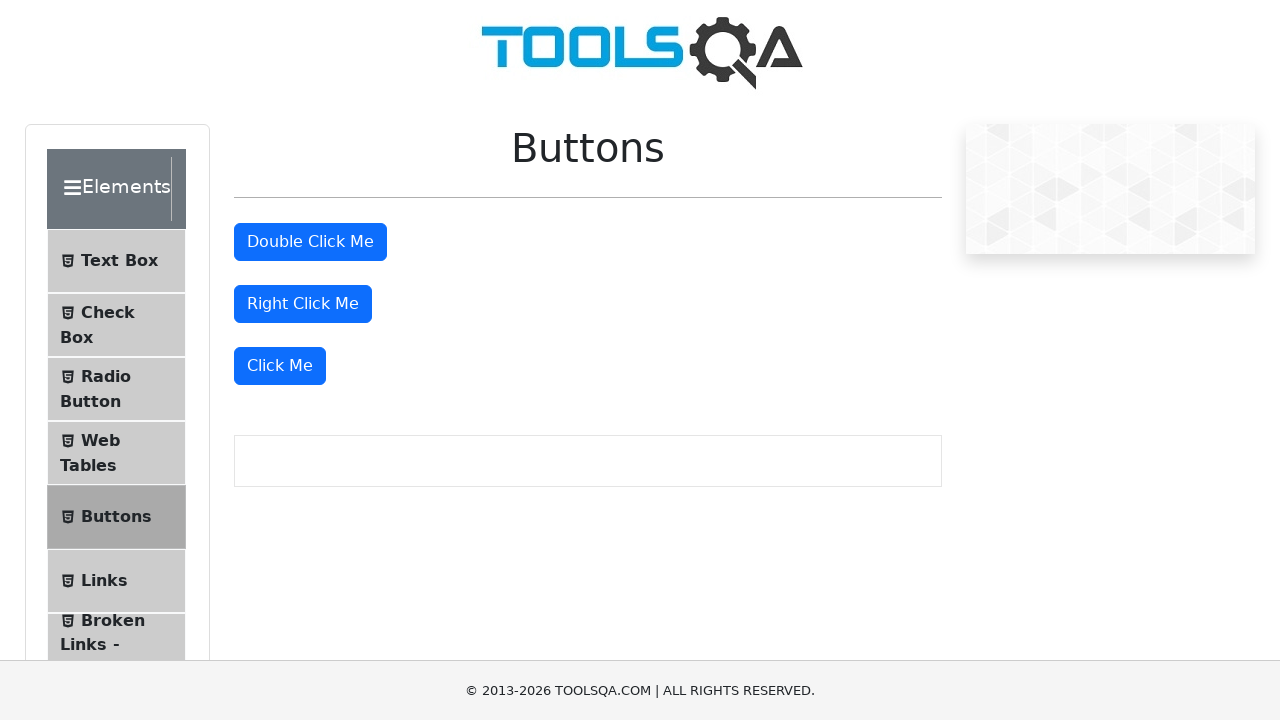

Navigated to https://demoqa.com/buttons
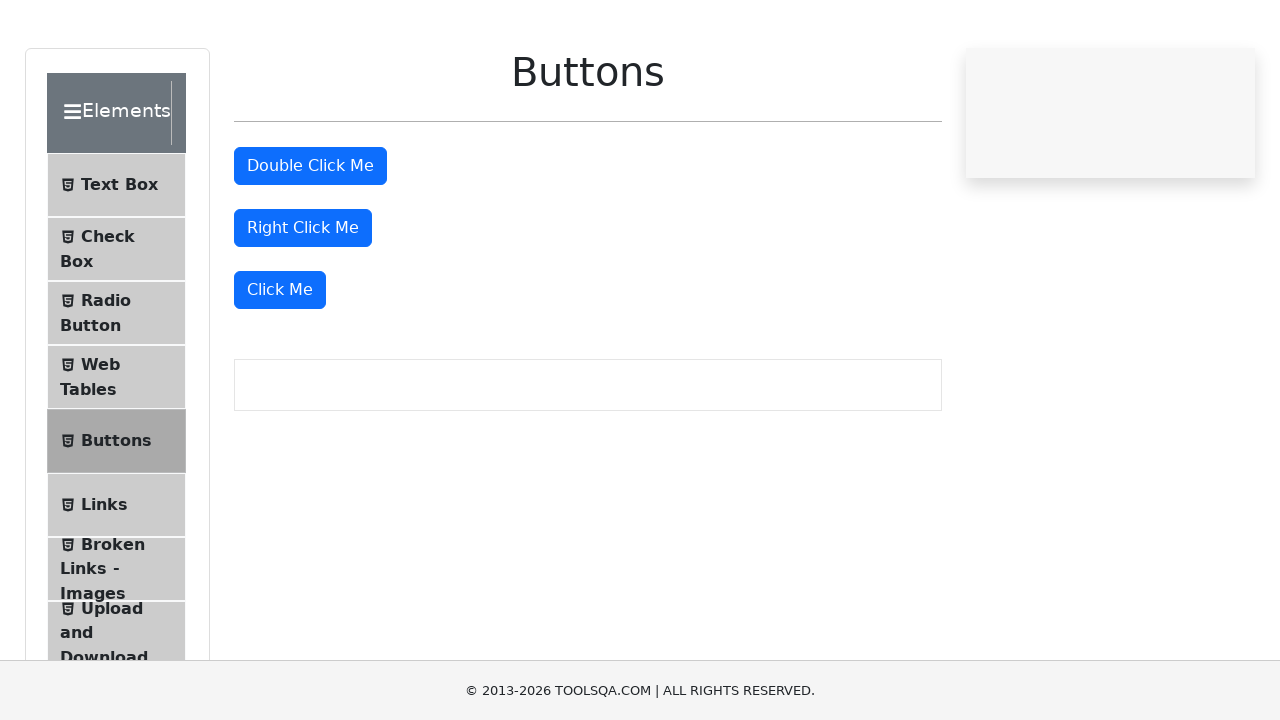

Double-clicked the double-click button at (310, 242) on button#doubleClickBtn
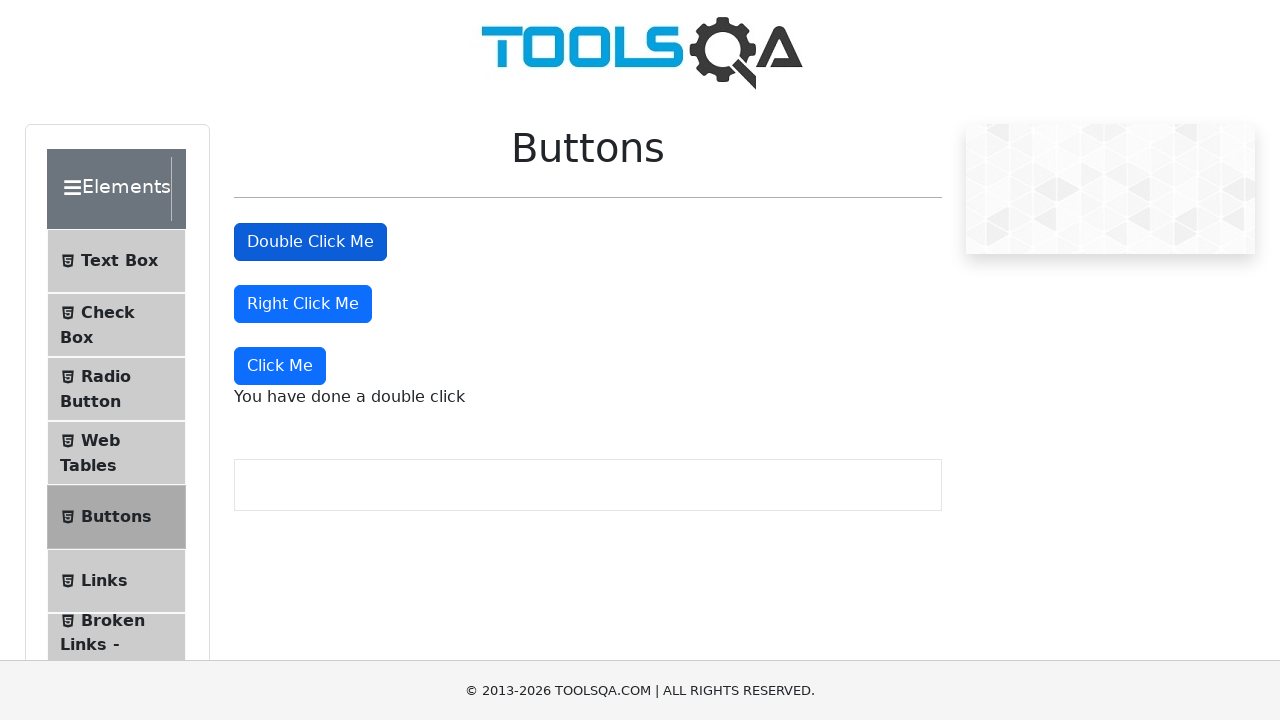

Confirmation message appeared after double-click
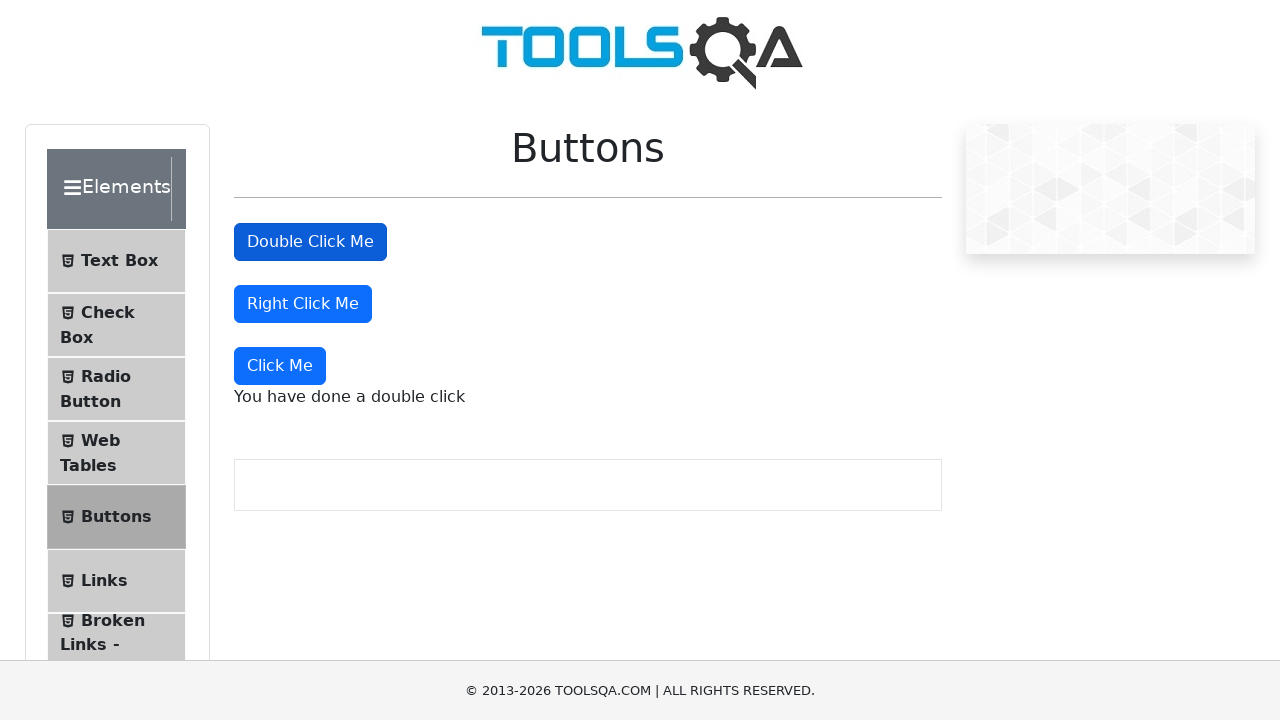

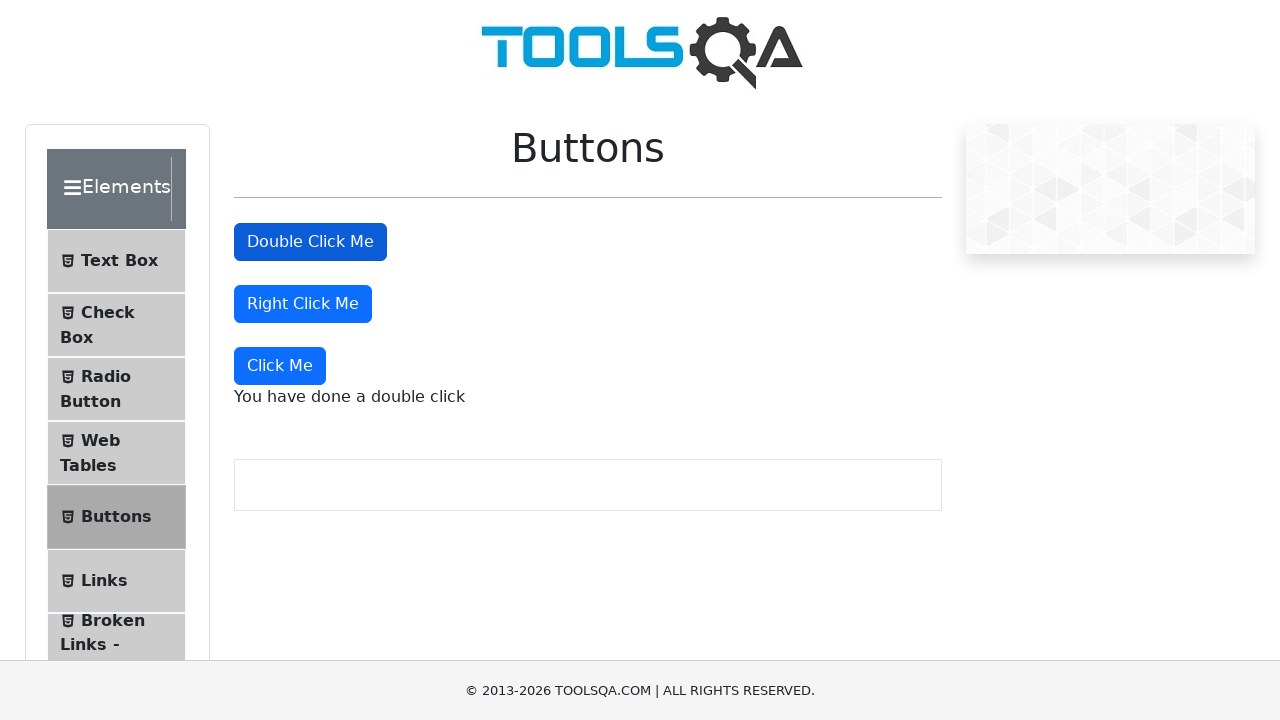